Tests various dropdown and select components on a Selenium practice page by selecting options from different types of dropdown menus including standard select, custom dropdowns, and cascading selects.

Starting URL: https://www.leafground.com/select.xhtml

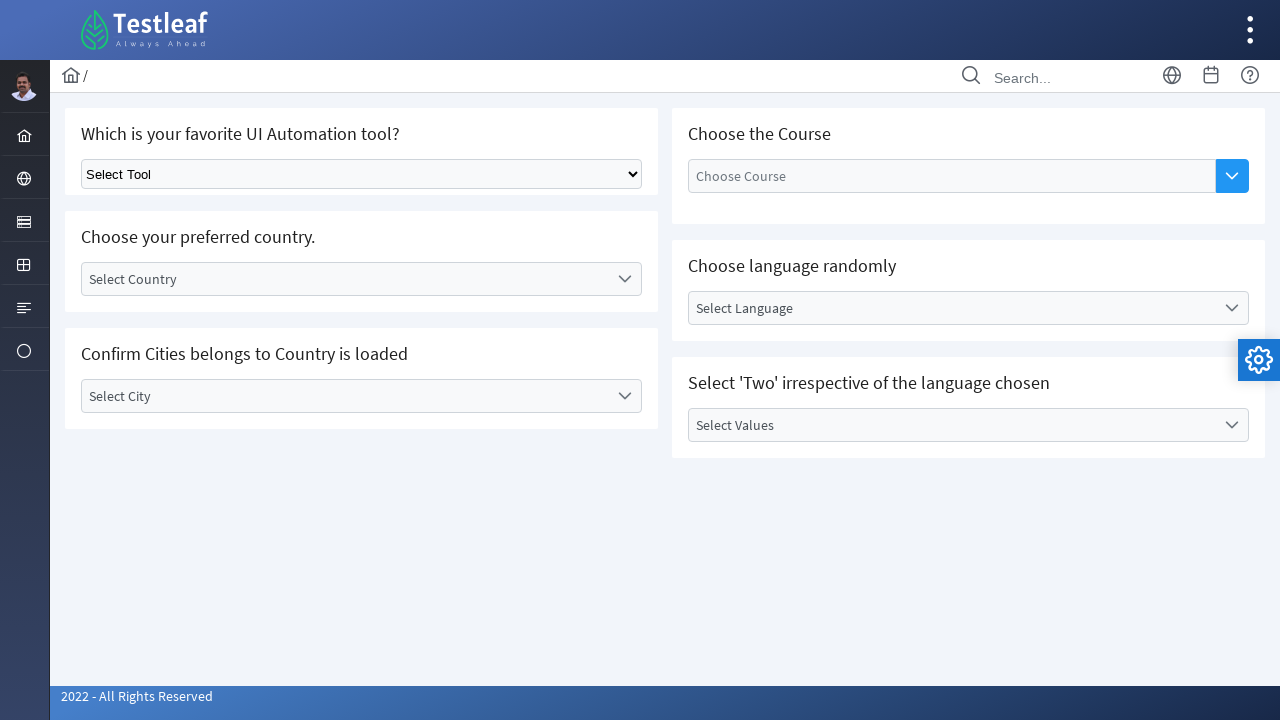

Selected 'Selenium' from UI Automation tool dropdown on //div[contains(@class,'grid ui-fluid')]//option[contains(text(),'Select Tool')]/
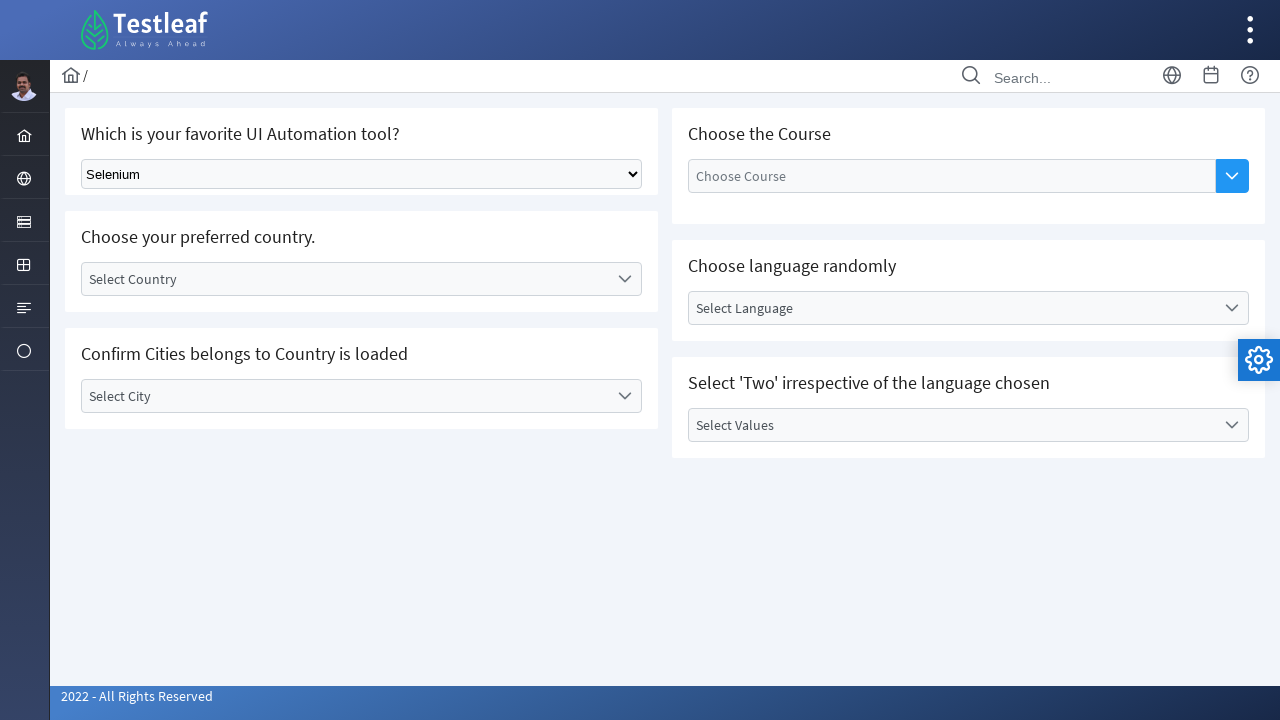

Clicked to open Select Country dropdown at (345, 279) on xpath=//label[text()='Select Country']
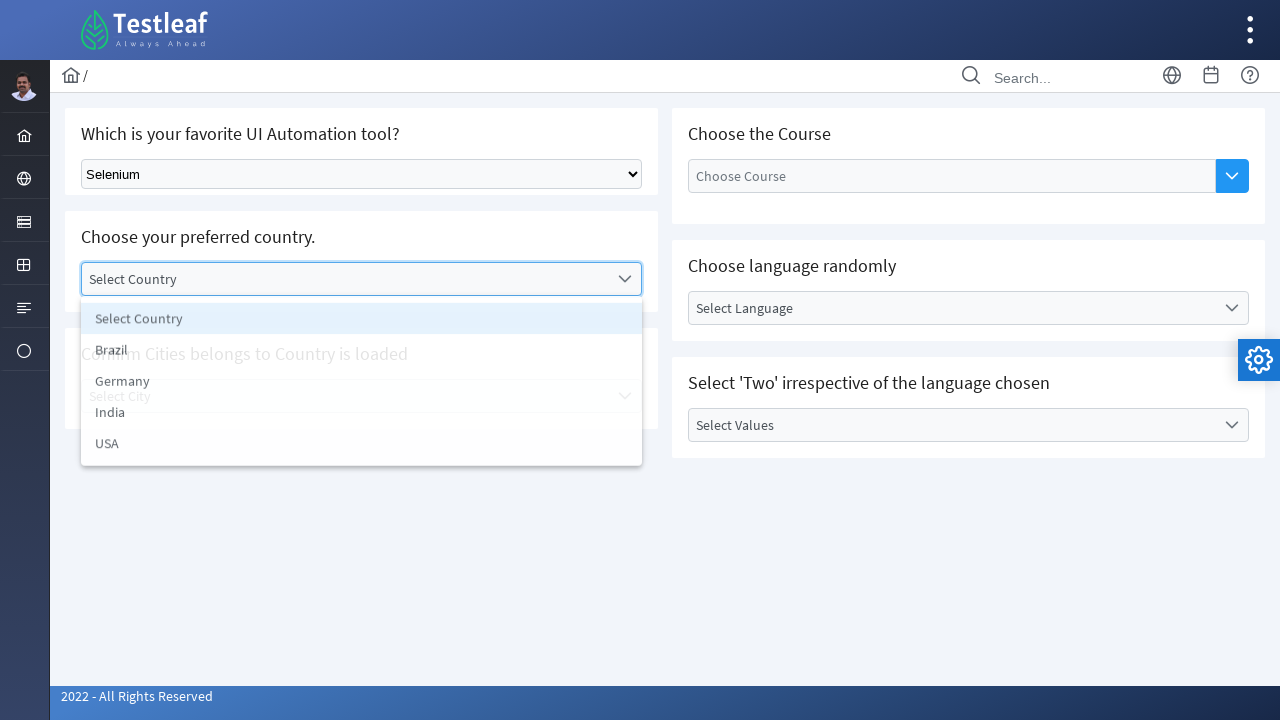

Selected 4th country option from dropdown at (362, 415) on xpath=//li[contains(@class,'ui-selectonemenu-item')][4]
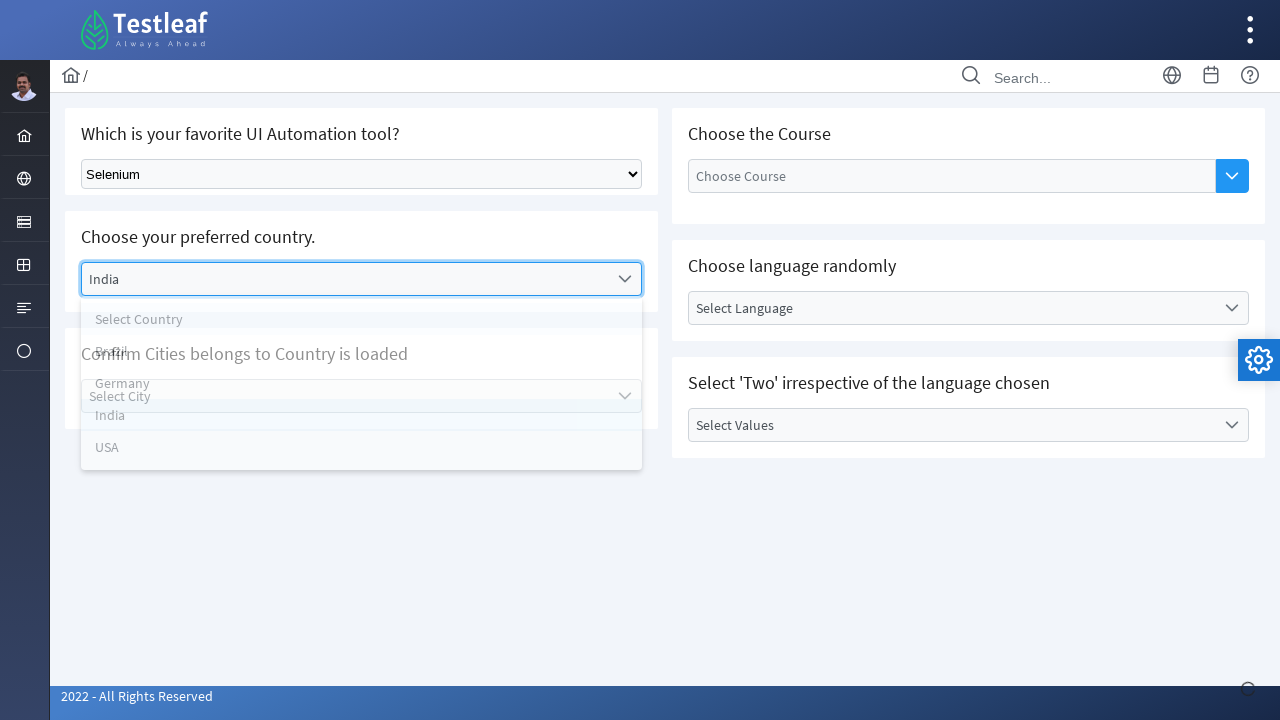

Clicked to open Cities dropdown at (362, 396) on xpath=//h5[contains(text(),'Cities')]/following-sibling::div
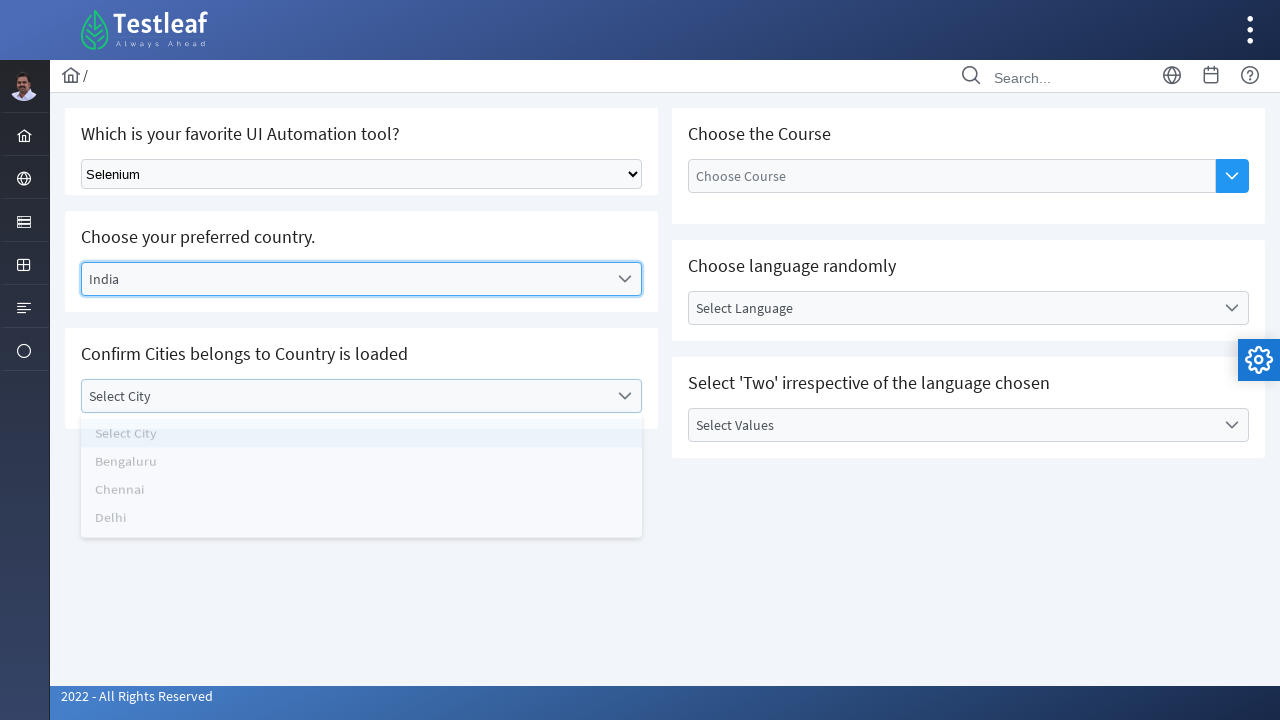

Selected first city option from Cities dropdown at (362, 468) on xpath=//li[text()='Select City']/following-sibling::li
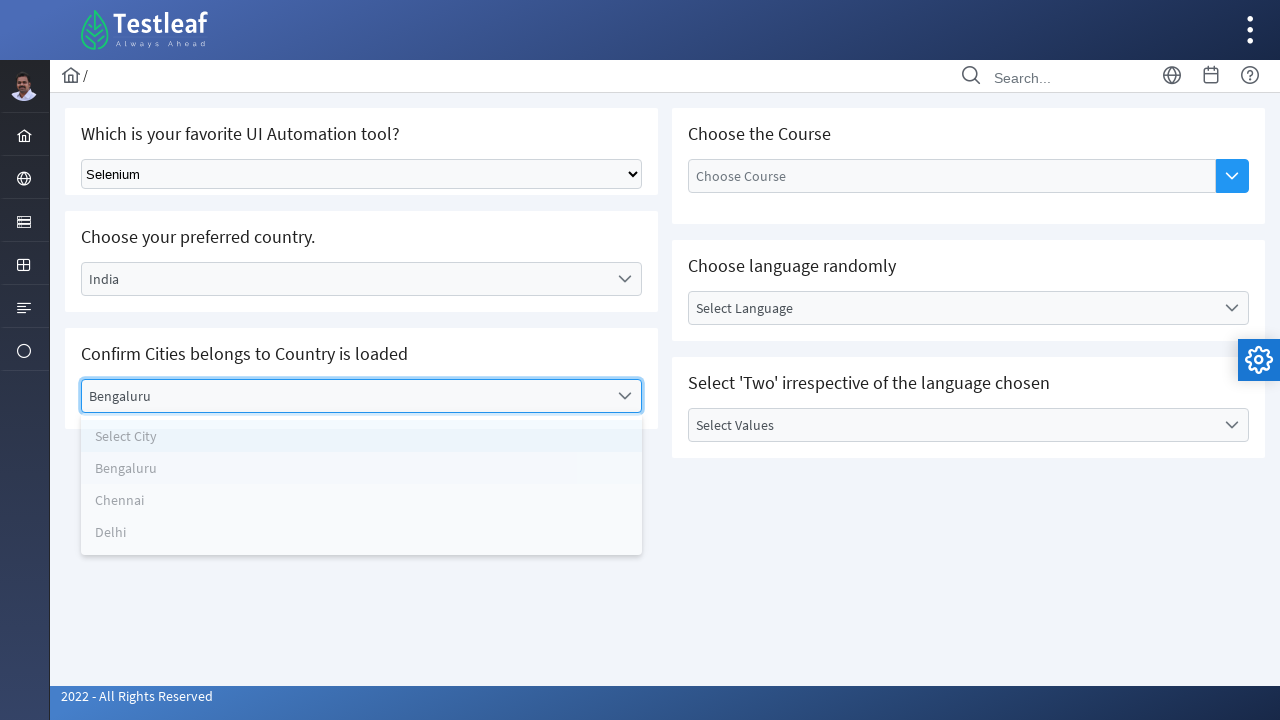

Clicked to show course options at (1232, 176) on xpath=//button[@aria-label='Show Options']
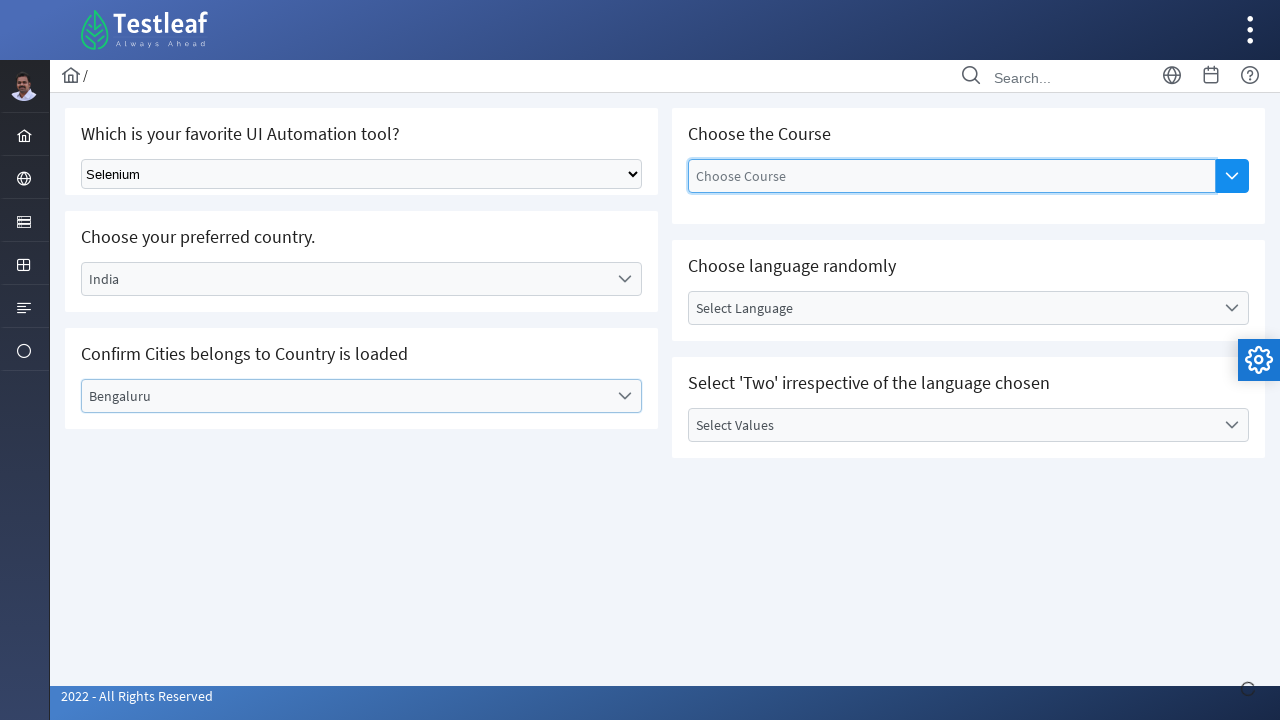

Selected 'Selenium WebDriver' from course dropdown at (952, 295) on xpath=//li[text()='Selenium WebDriver']
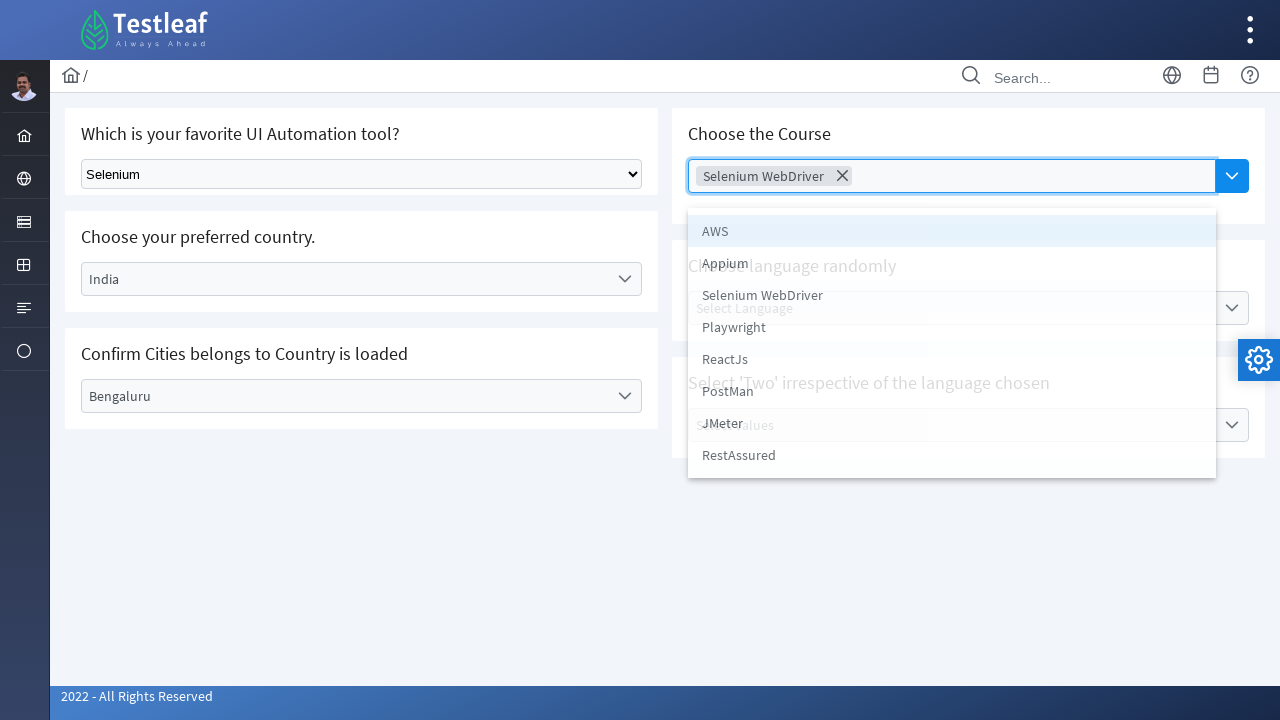

Clicked to open Choose language dropdown at (968, 308) on xpath=//h5[contains(text(),'Choose language')]/following-sibling::div
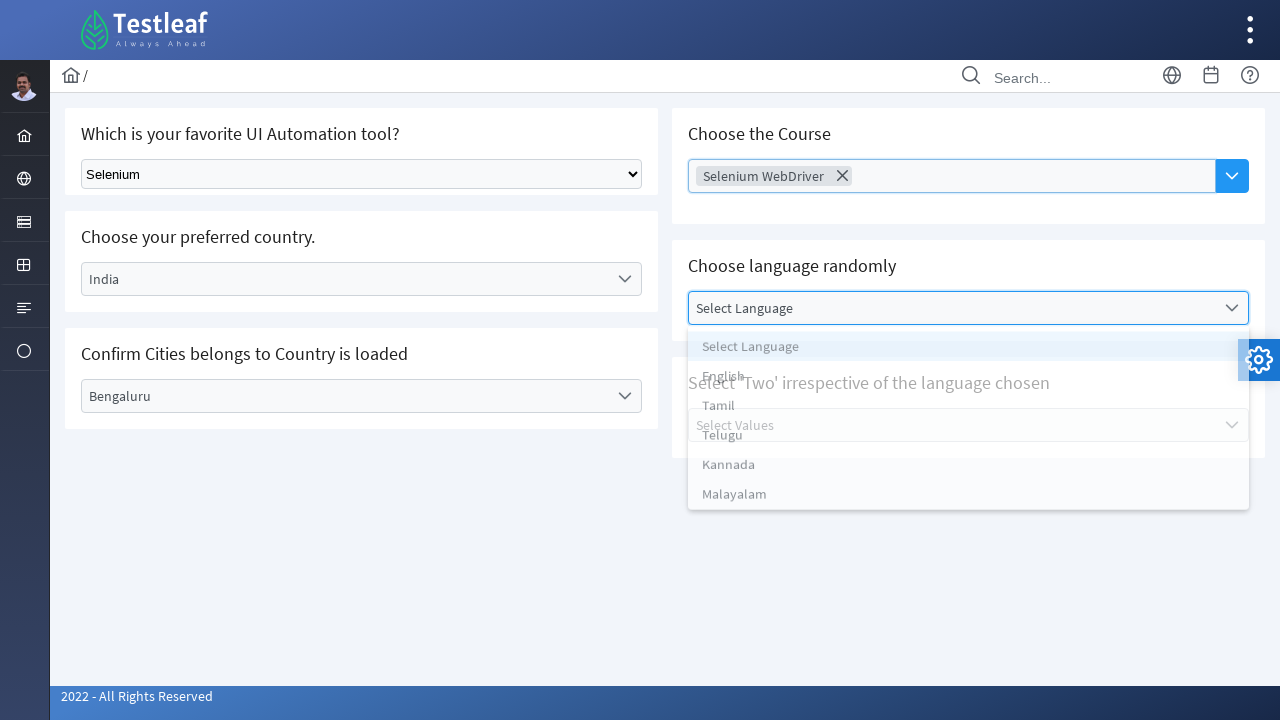

Selected 'Tamil' from language dropdown at (968, 412) on xpath=//li[text()='Tamil']
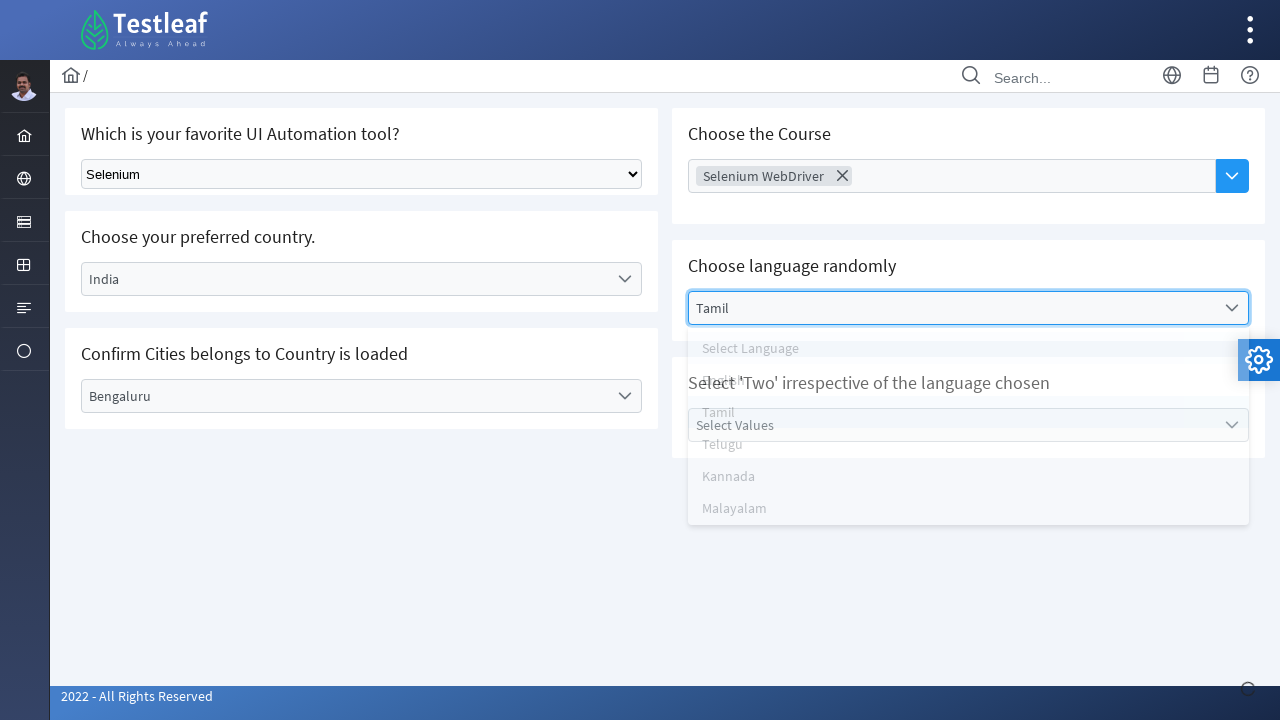

Clicked to open 'irrespective' dropdown at (968, 425) on xpath=//h5[contains(text(),'irrespective')]/following-sibling::div
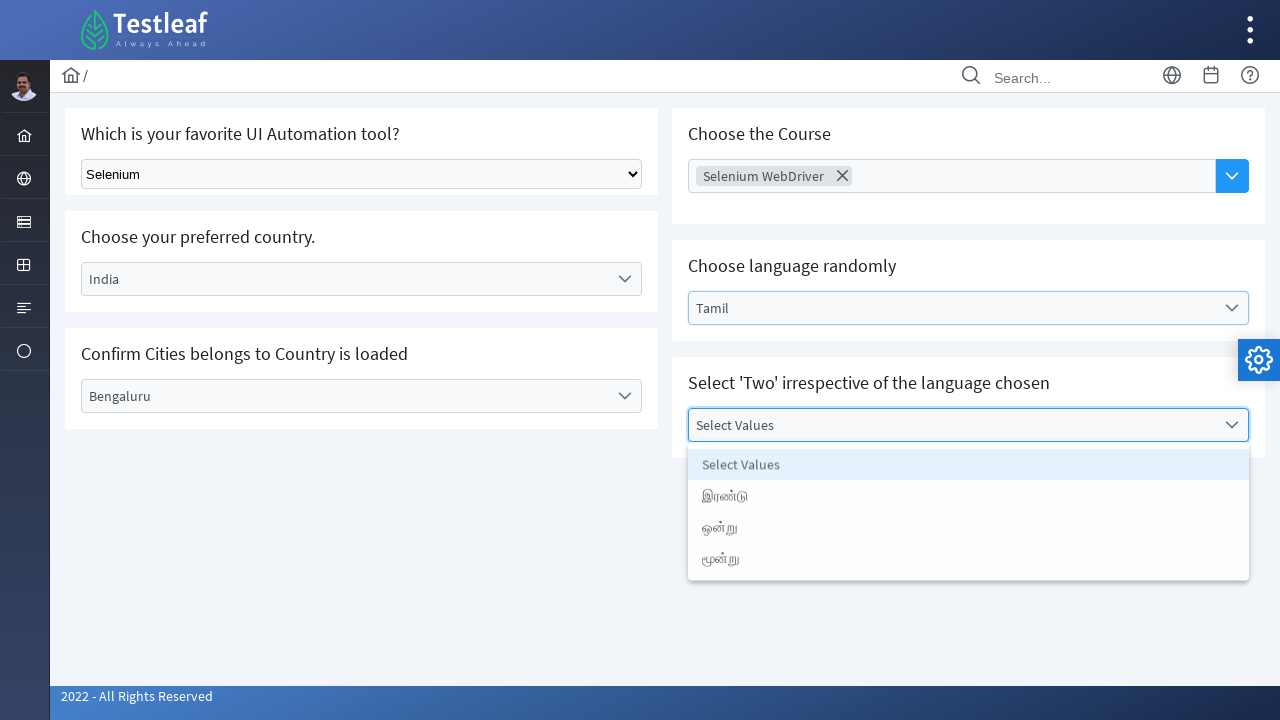

Selected 'Two' from irrespective dropdown at (968, 497) on (//div[@class='ui-selectonemenu-items-wrapper'])[4]//li[2]
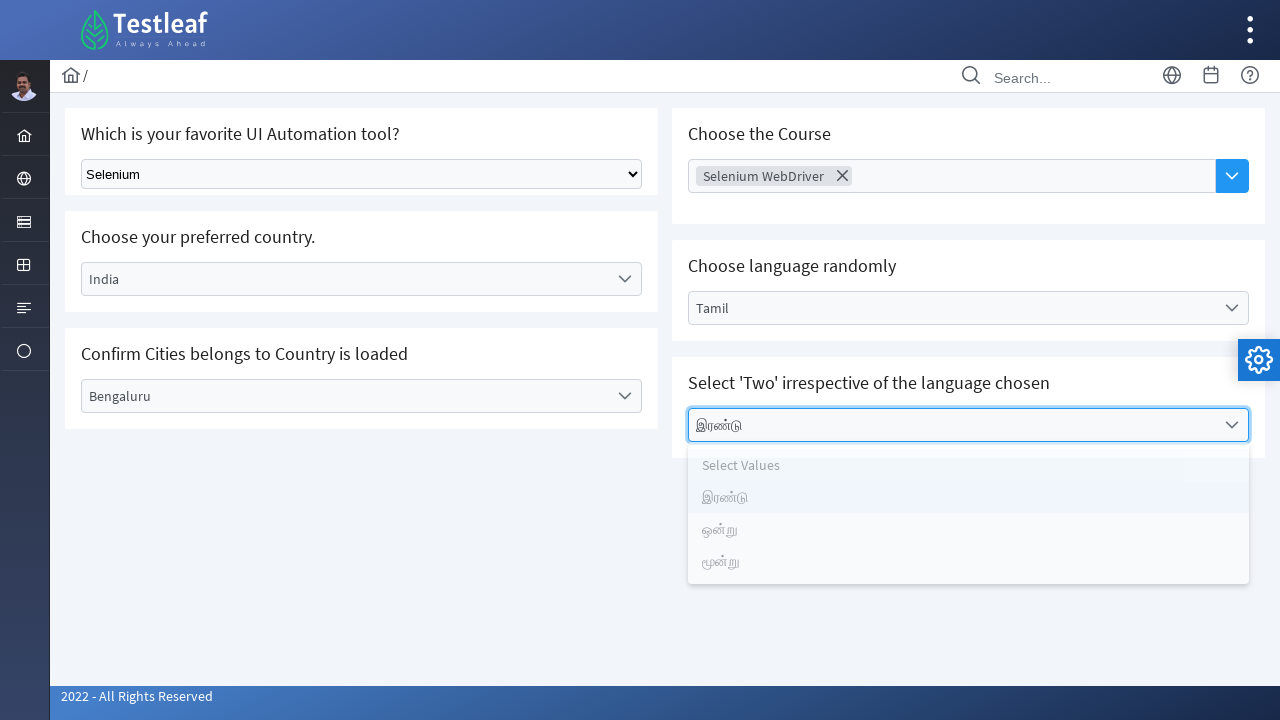

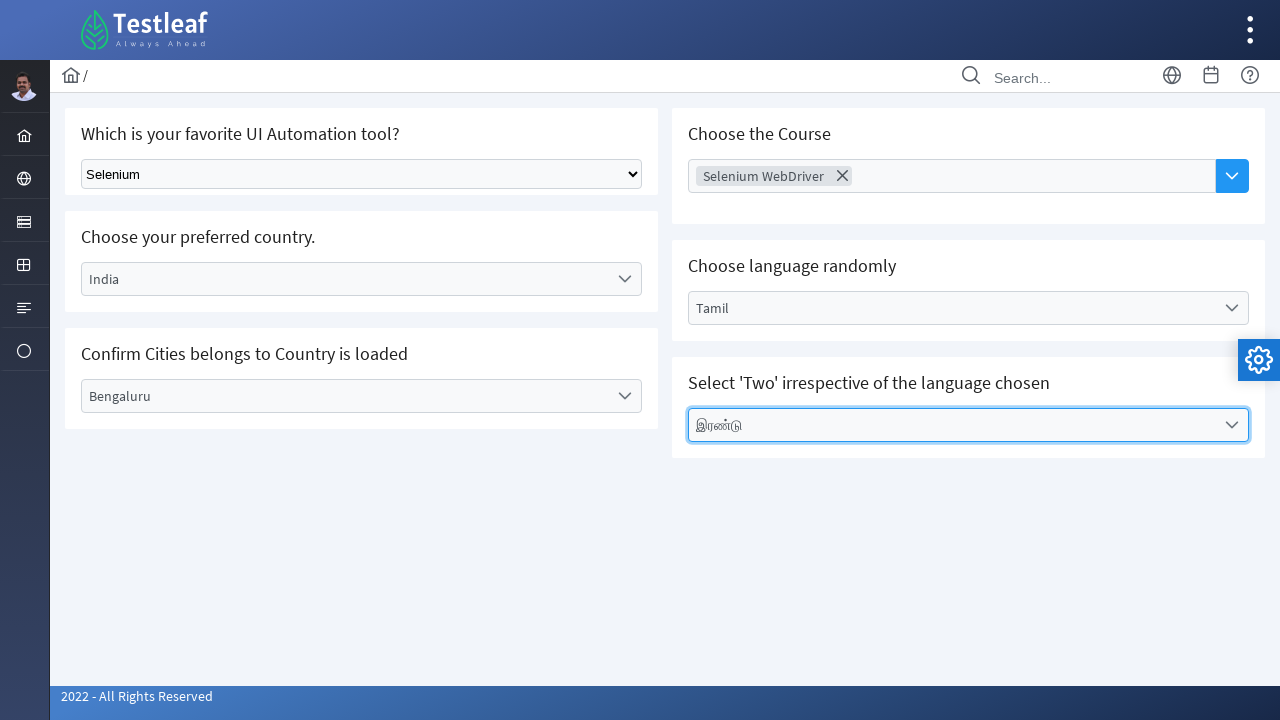